Tests keyboard operations by typing text in a field, selecting all with Ctrl+A, copying with Ctrl+C, and pasting with Ctrl+V into another field.

Starting URL: http://sahitest.com/demo/label.htm

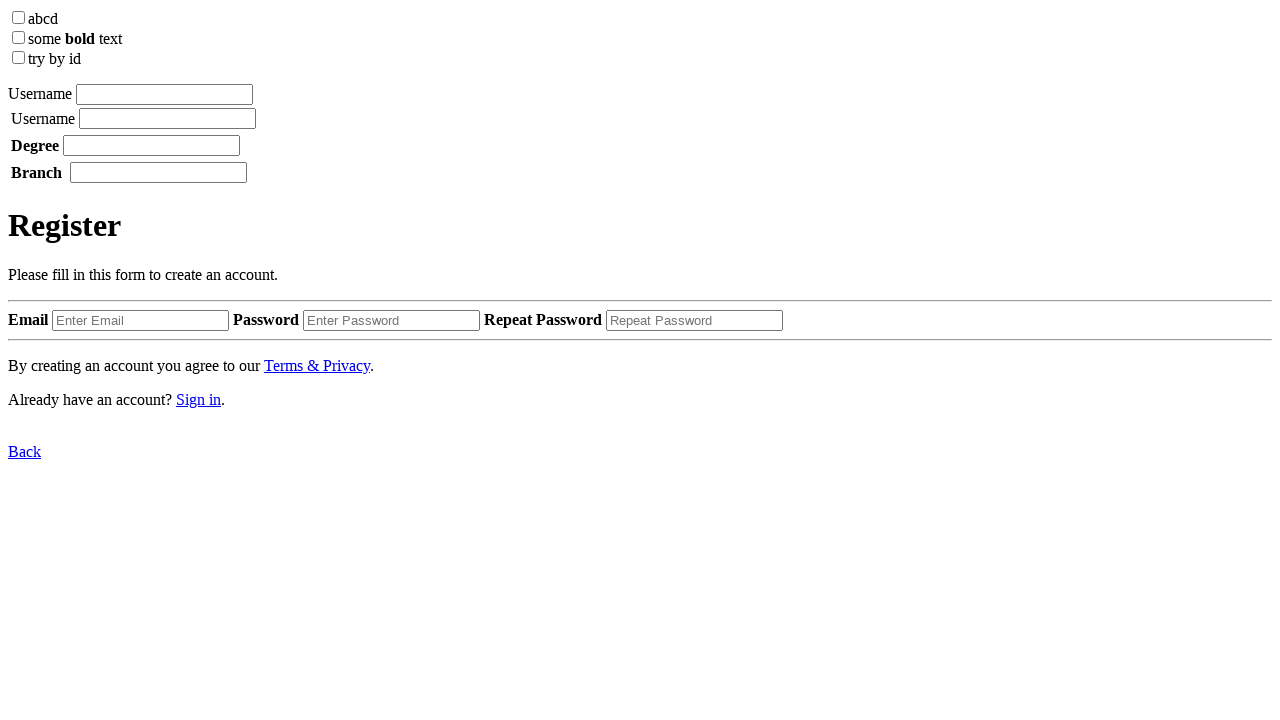

Navigated to keyboard operations demo page
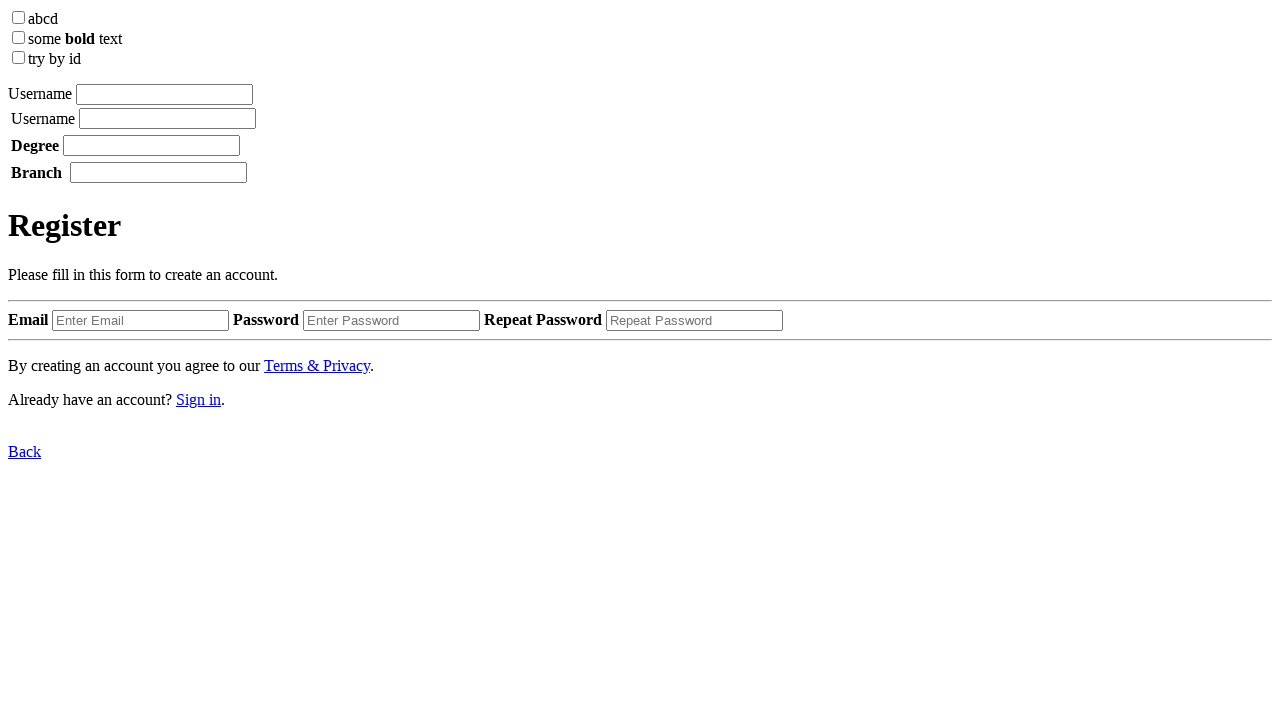

Typed 'wxy' in the first textbox on input[type='textbox'] >> nth=0
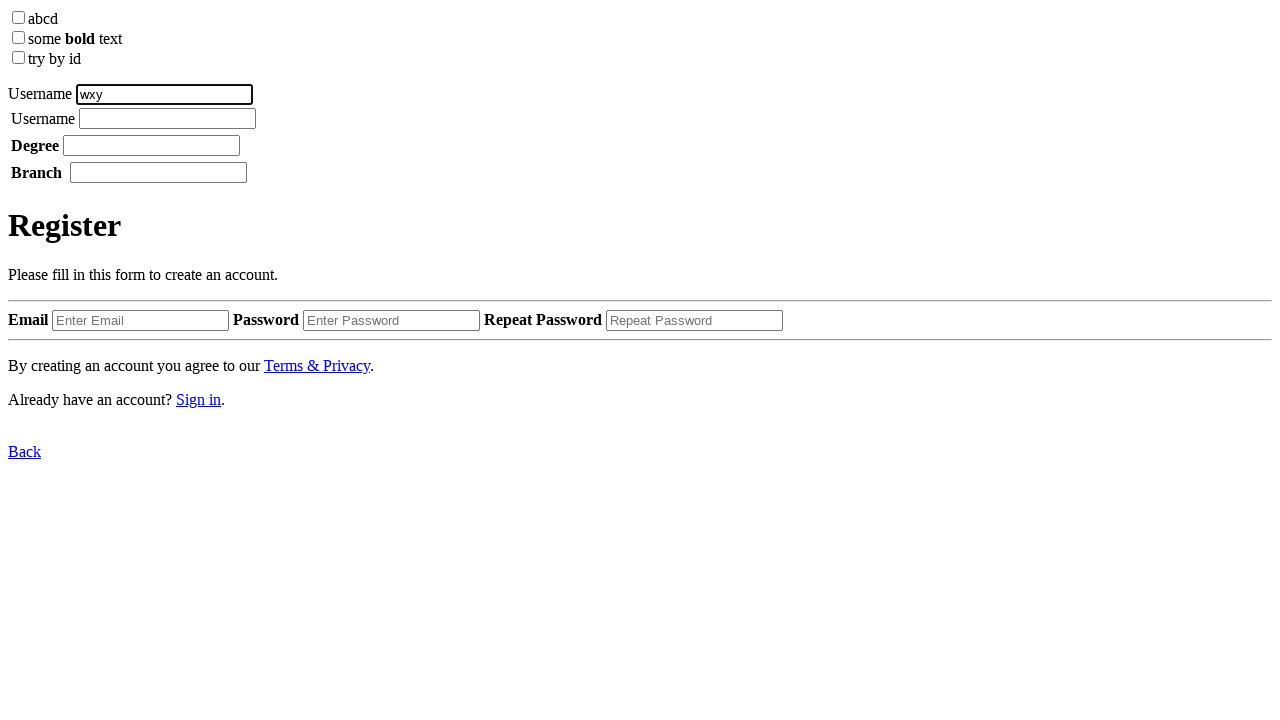

Selected all text in first textbox with Ctrl+A on input[type='textbox'] >> nth=0
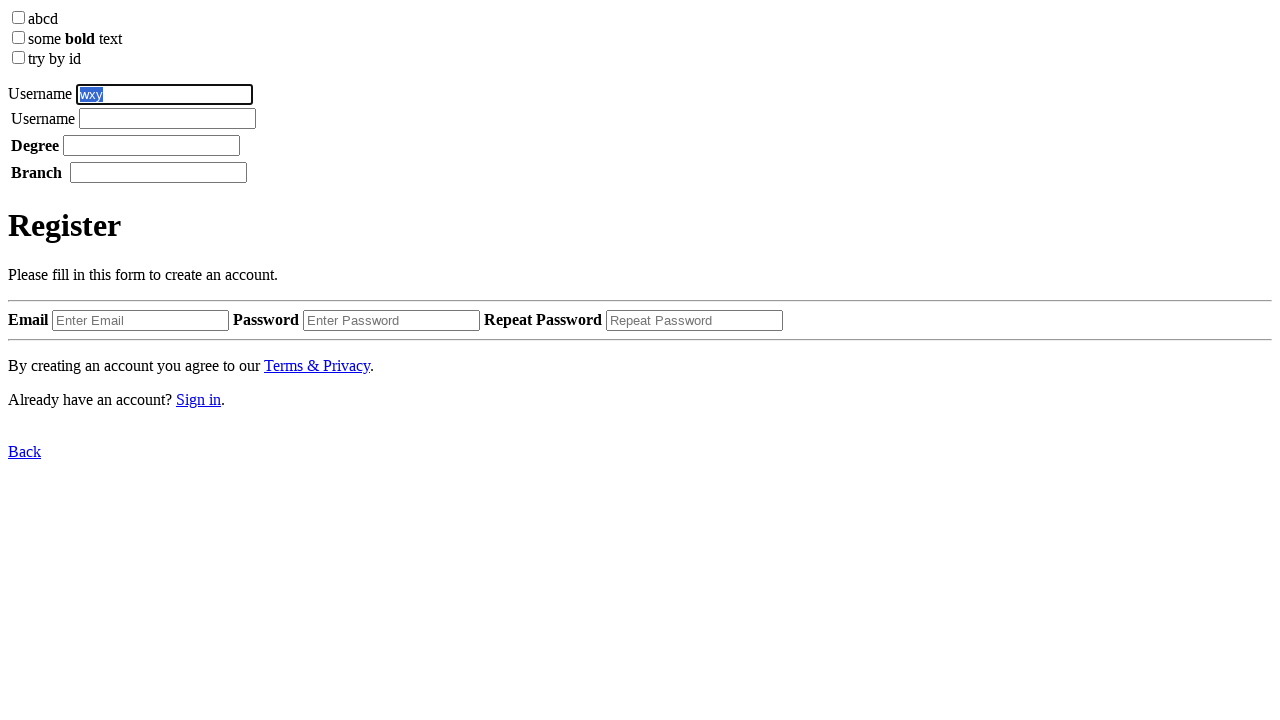

Copied text from first textbox with Ctrl+C on input[type='textbox'] >> nth=0
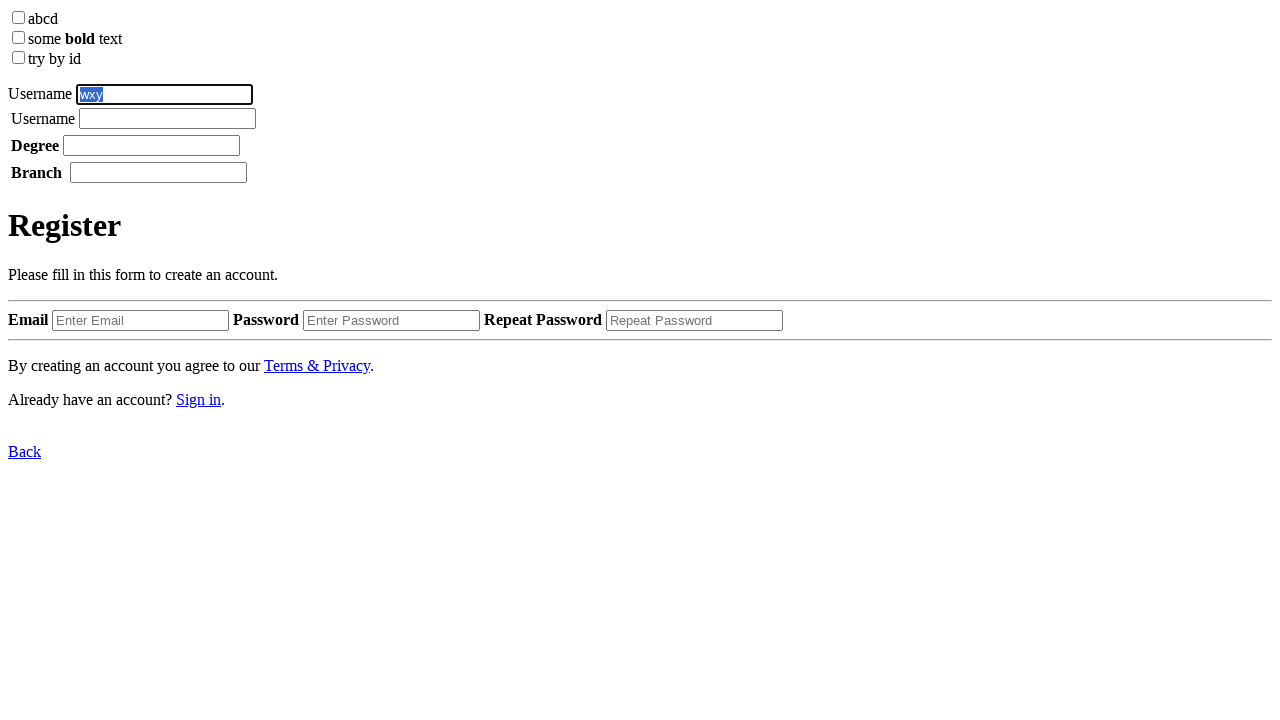

Clicked on the second textbox at (168, 118) on input[type='textbox'] >> nth=1
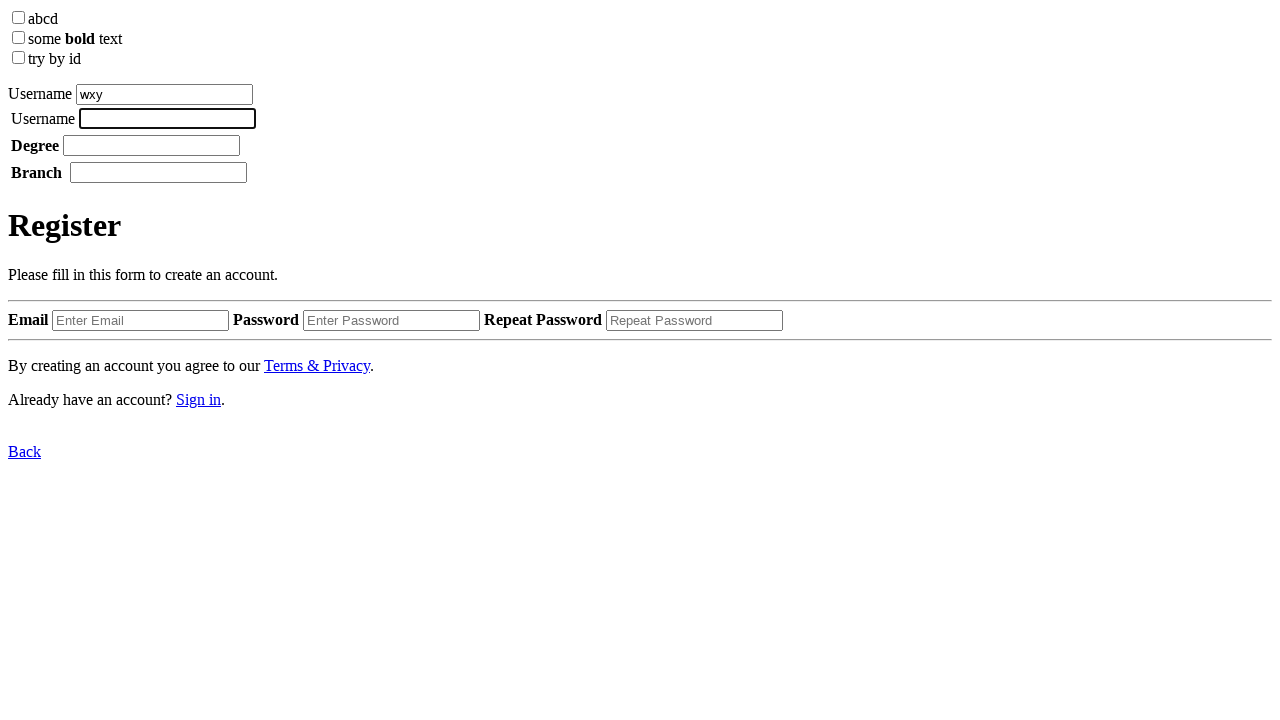

Pasted copied text into second textbox with Ctrl+V on input[type='textbox'] >> nth=1
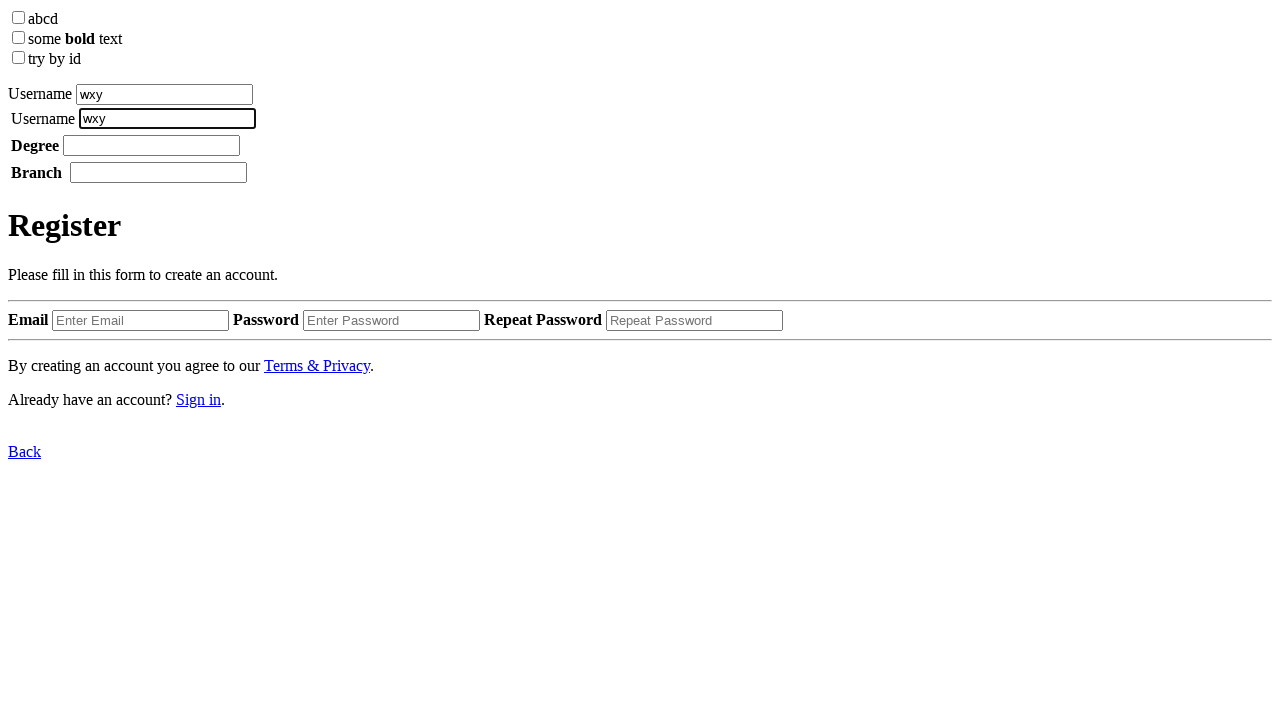

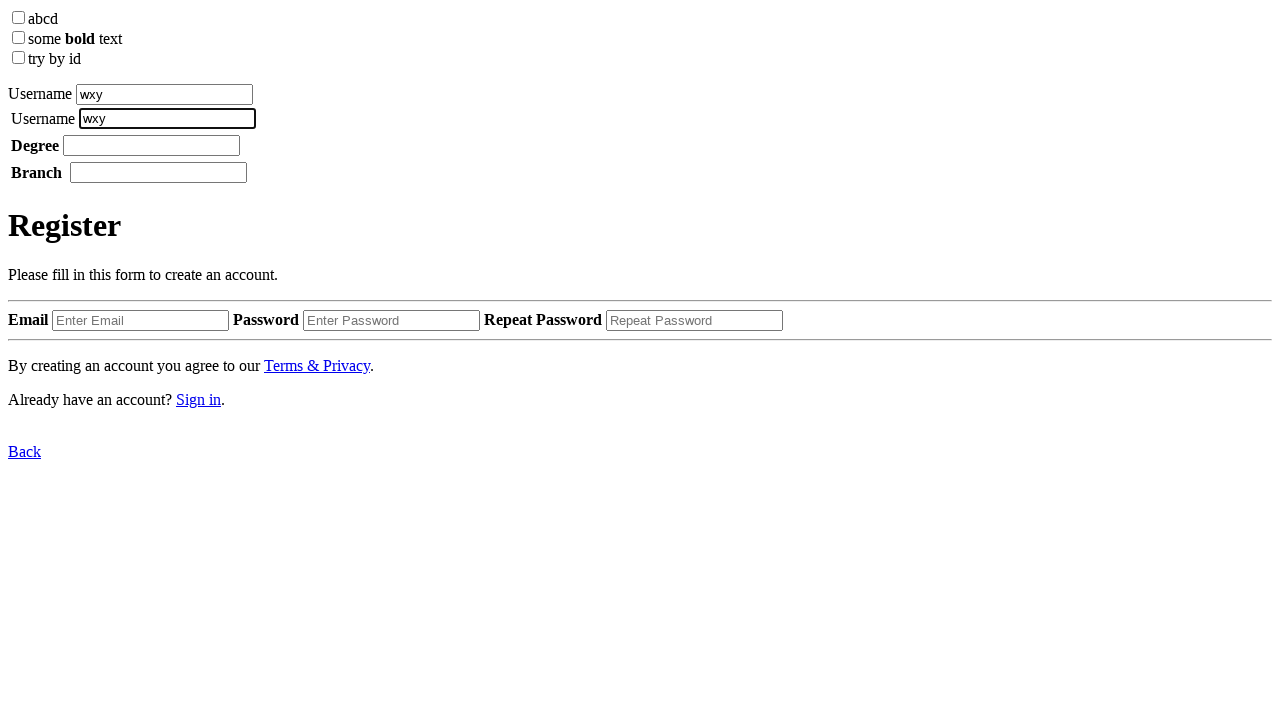